Tests calendar date picker by selecting a specific date (June 15, 2027) and validates the selected values

Starting URL: https://rahulshettyacademy.com/seleniumPractise/#/offers

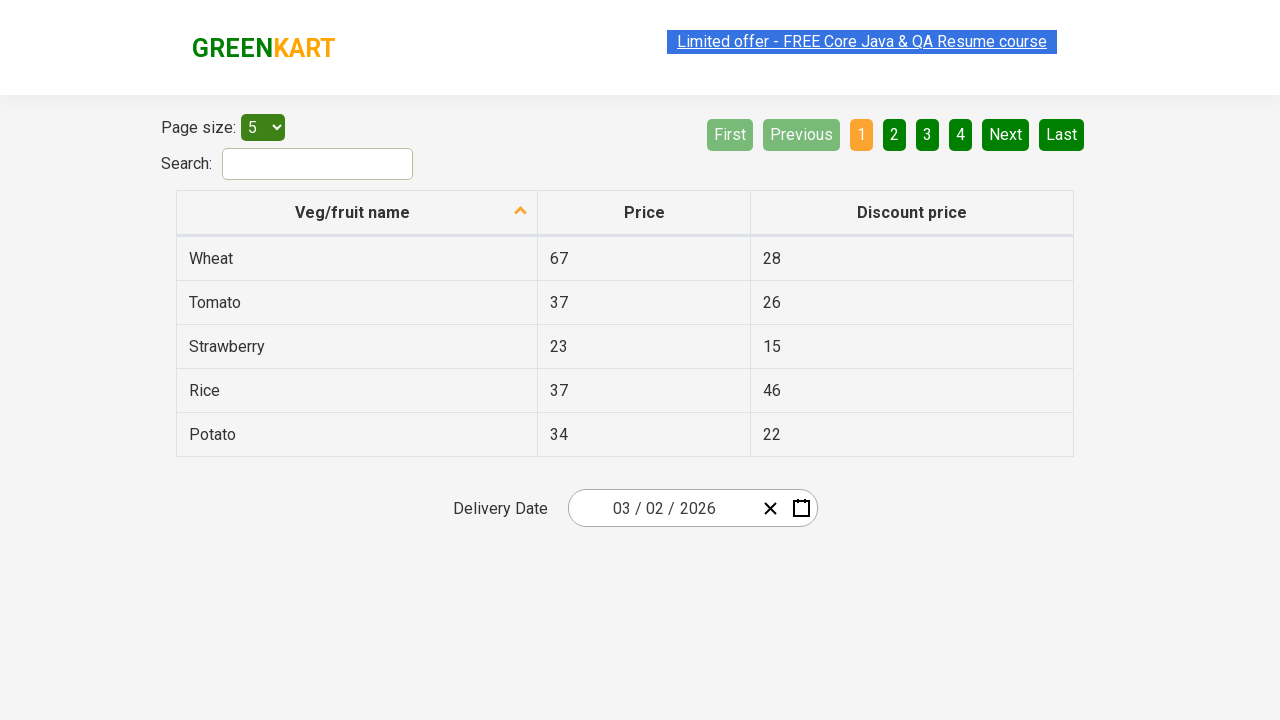

Clicked on calendar input to open date picker at (662, 508) on .react-date-picker__inputGroup
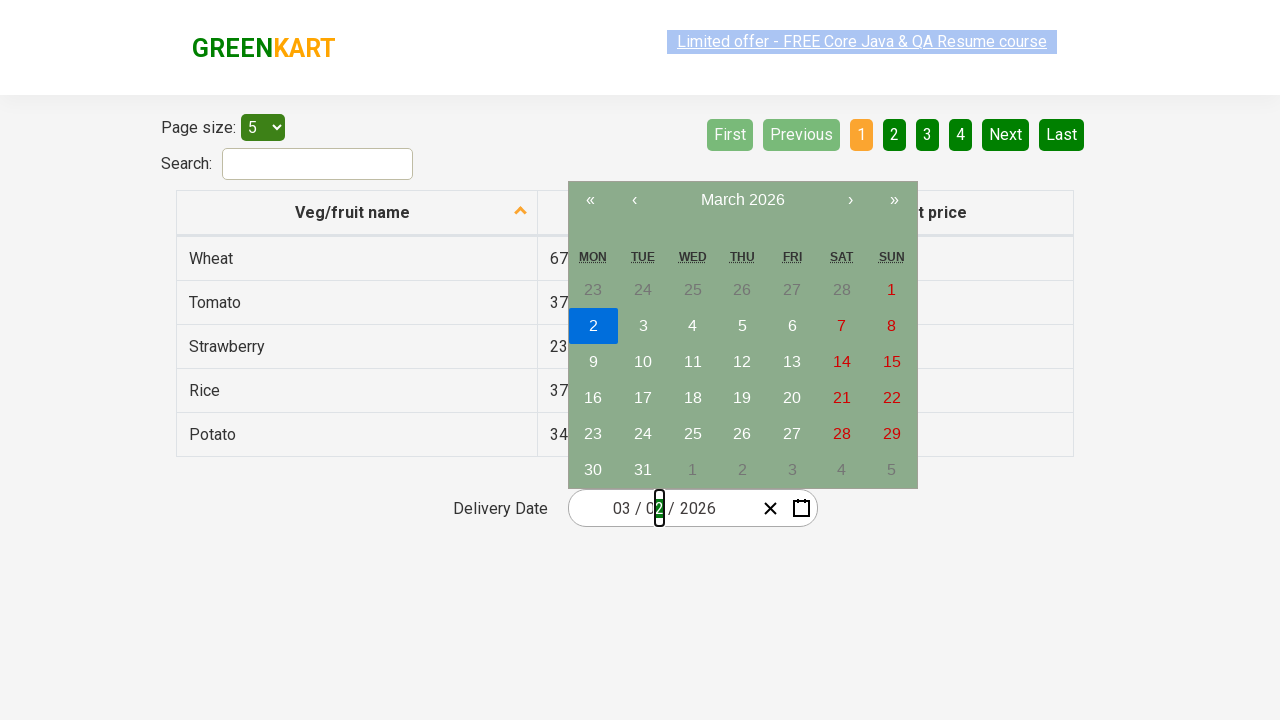

Clicked calendar navigation label to expand to year view at (742, 200) on .react-calendar__navigation__label
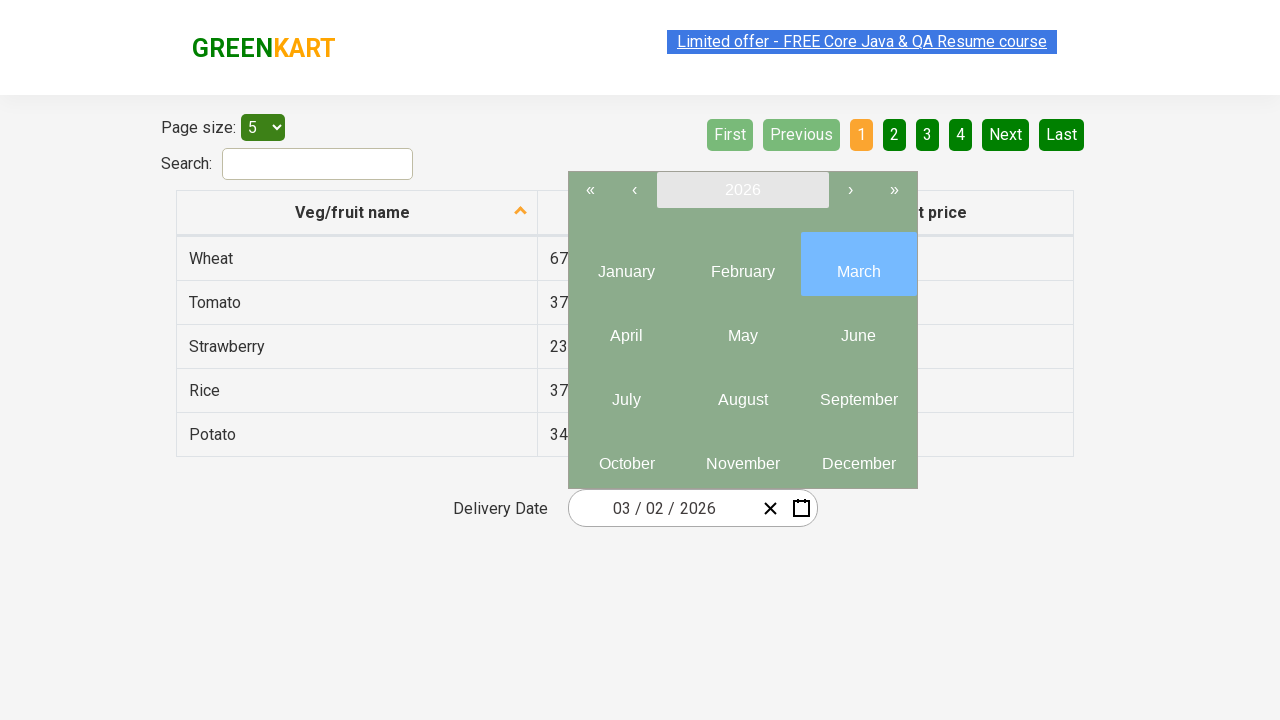

Clicked calendar navigation label again to reach decade/year selection at (742, 190) on .react-calendar__navigation__label
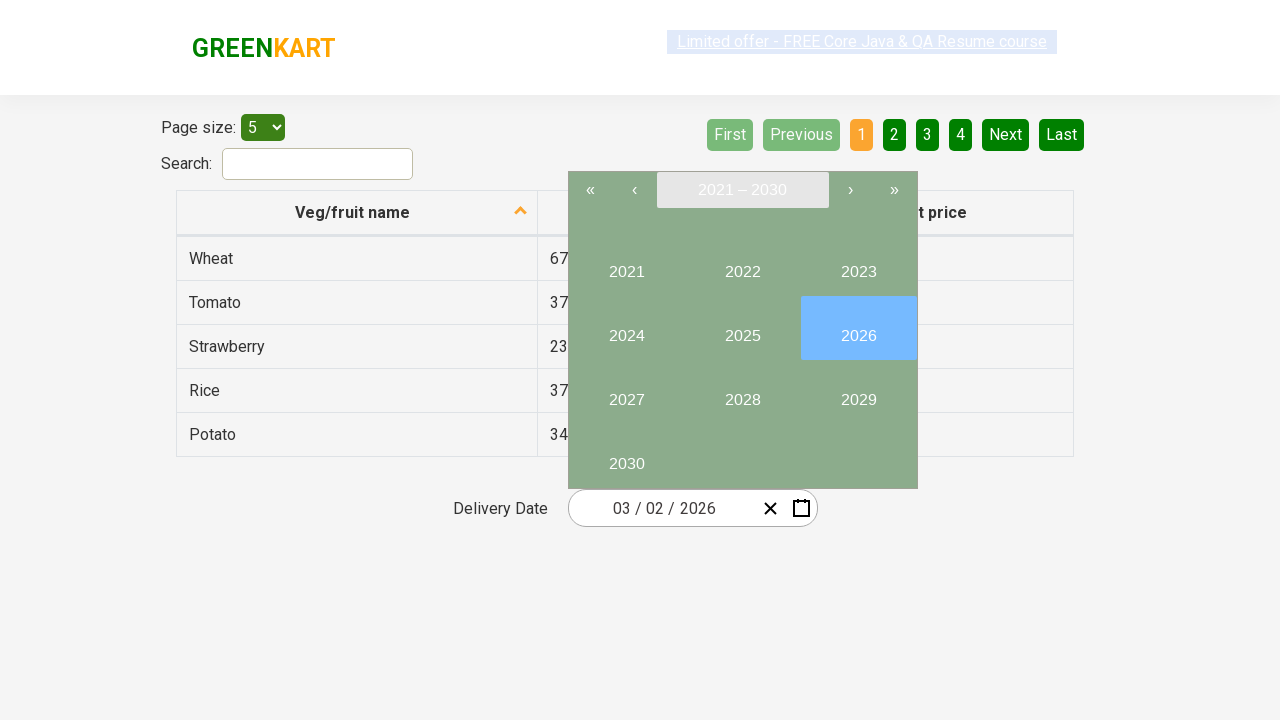

Selected year 2027 at (626, 392) on internal:text="2027"i
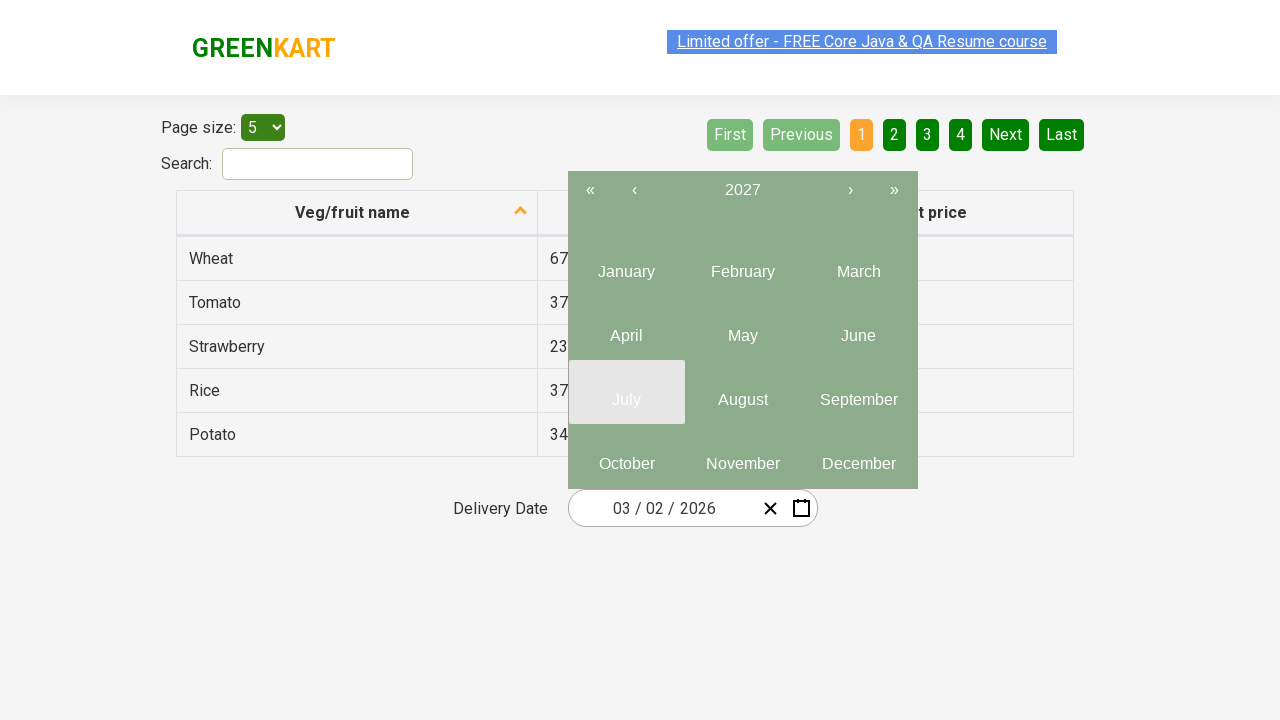

Selected month 6 (June) at (858, 328) on .react-calendar__year-view__months__month >> nth=5
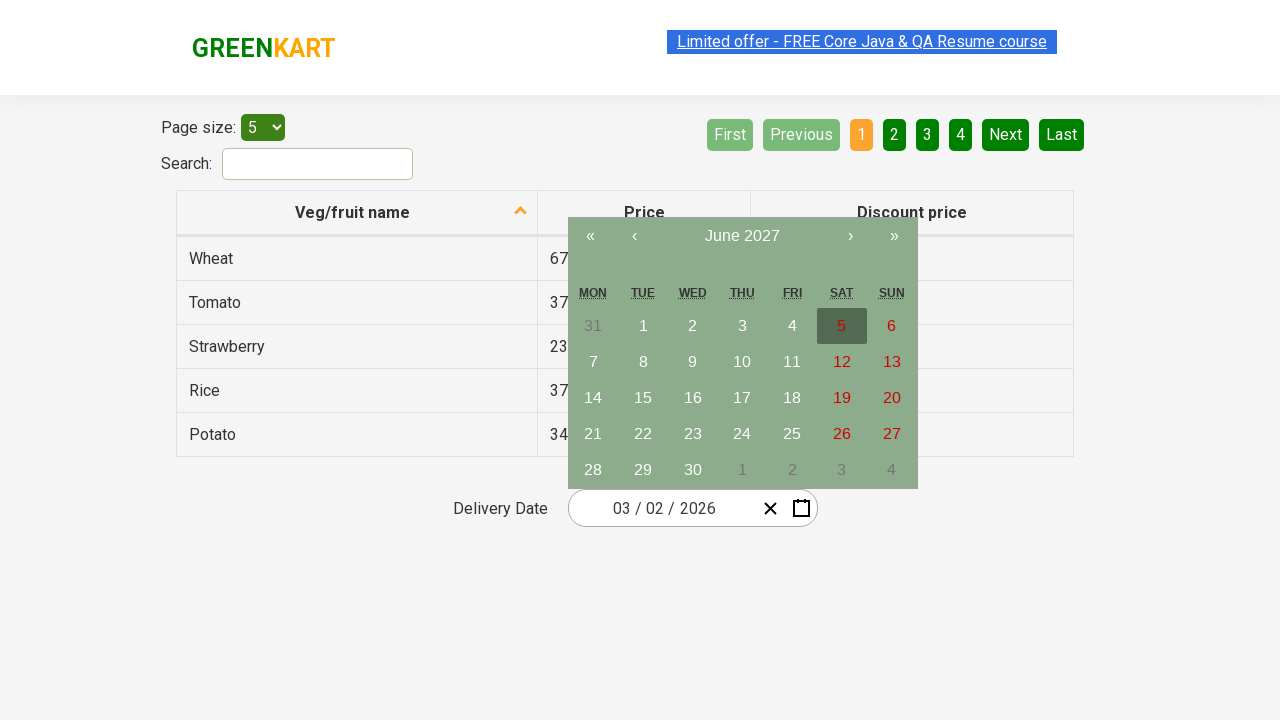

Selected day 15 to complete date selection of June 15, 2027 at (643, 398) on //abbr[contains(text(),'15')]
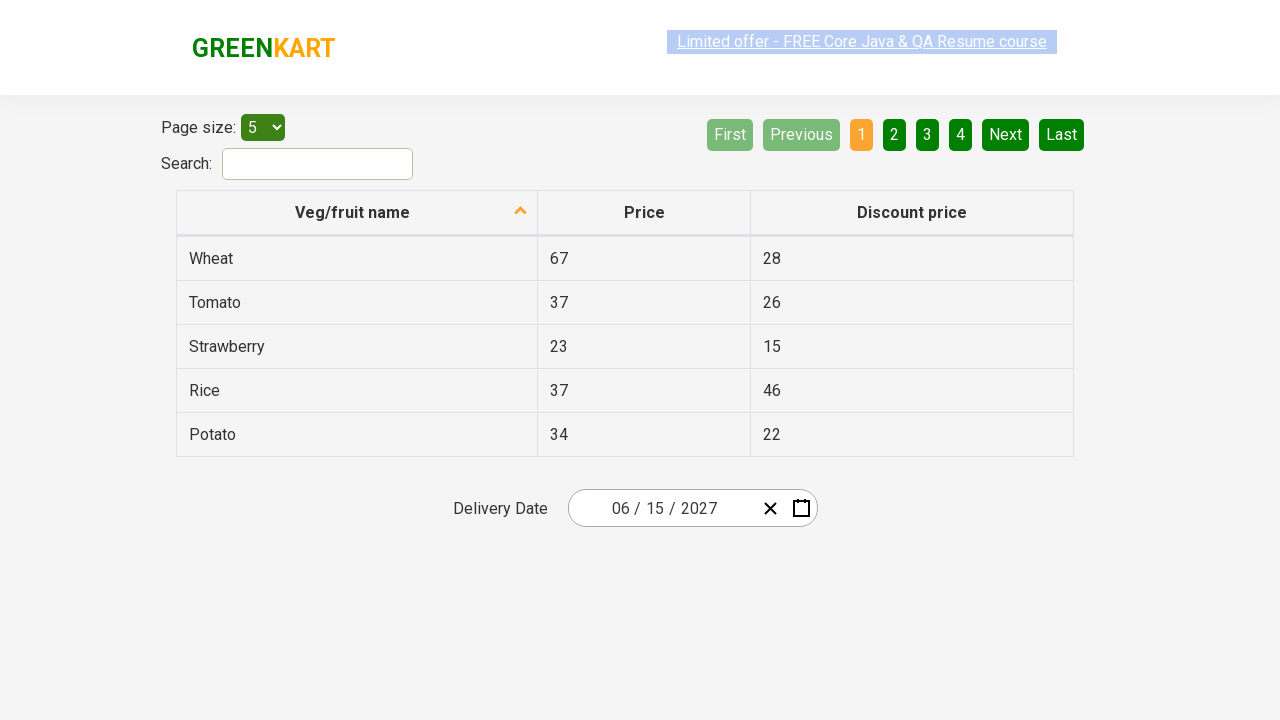

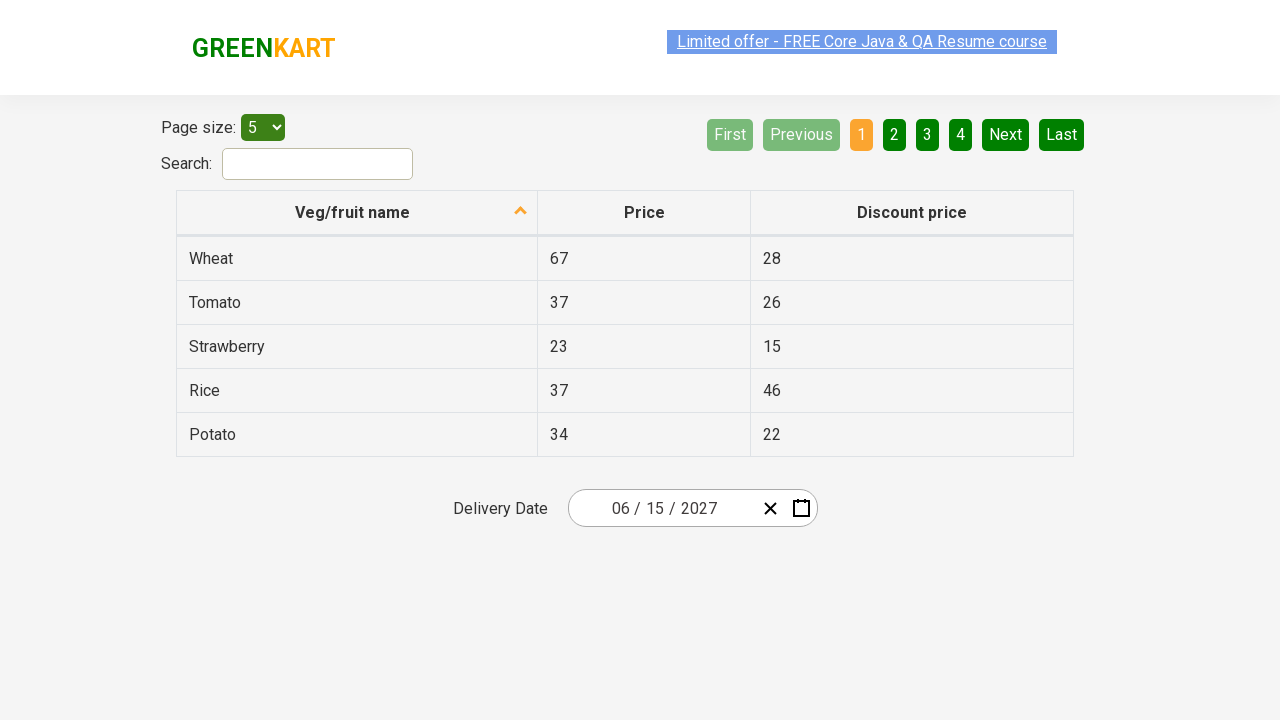